Tests marking individual todo items as complete using their checkboxes

Starting URL: https://demo.playwright.dev/todomvc

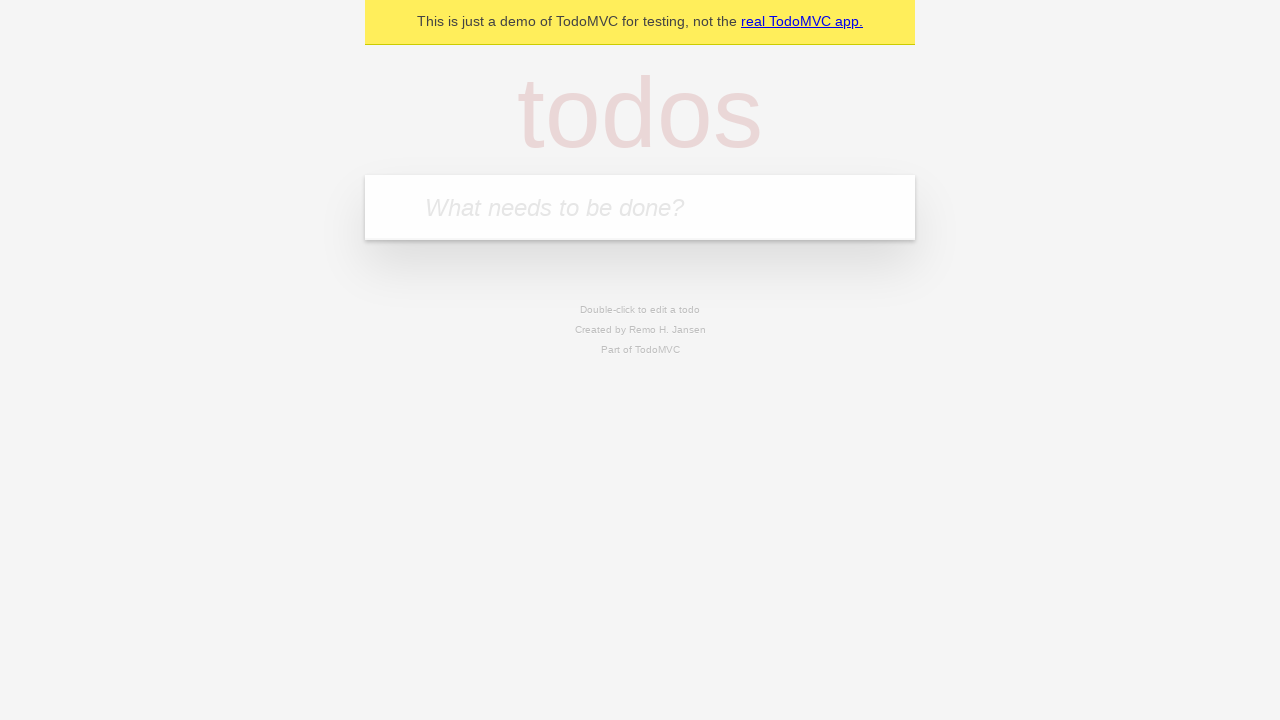

Filled todo input with 'buy some cheese' on internal:attr=[placeholder="What needs to be done?"i]
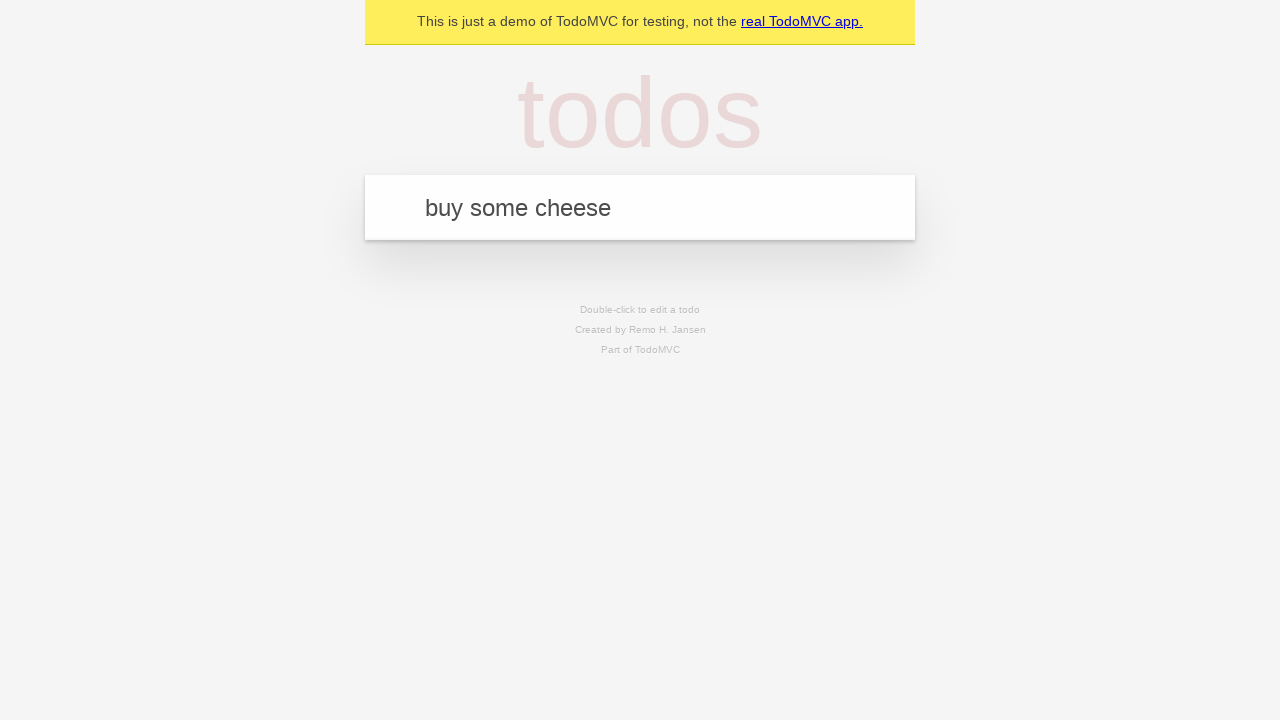

Pressed Enter to add first todo item on internal:attr=[placeholder="What needs to be done?"i]
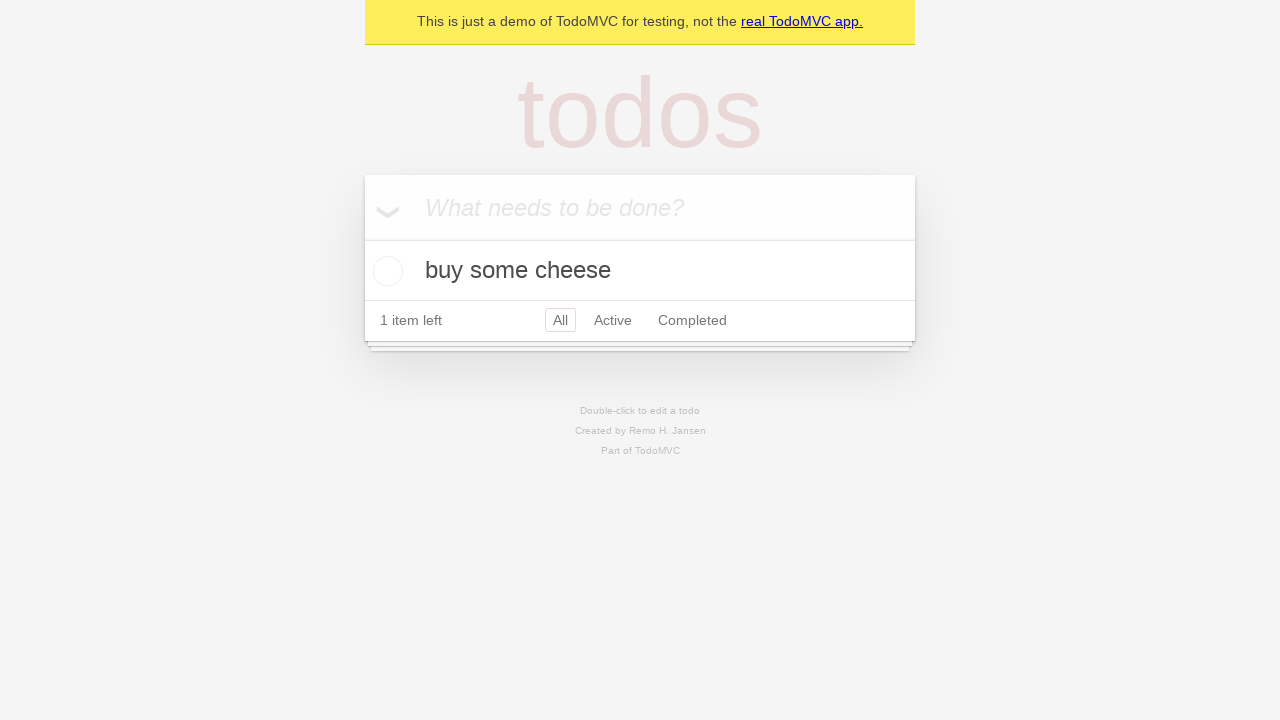

Filled todo input with 'feed the cat' on internal:attr=[placeholder="What needs to be done?"i]
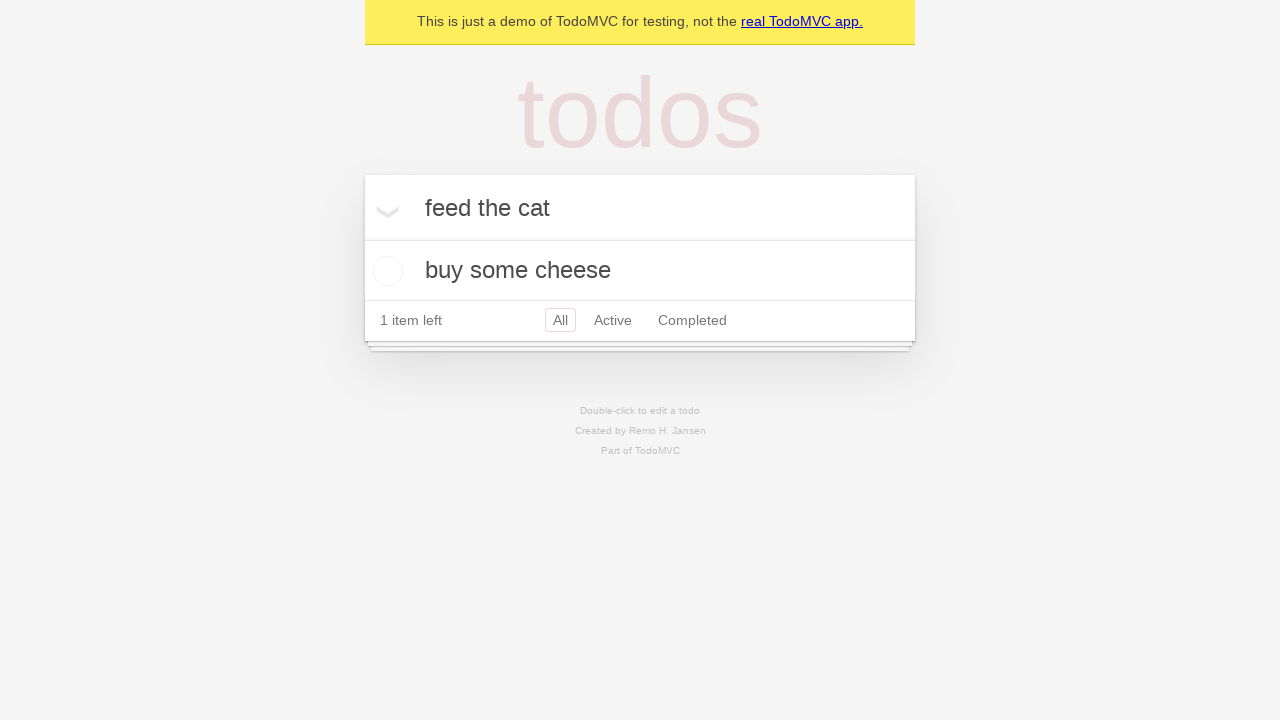

Pressed Enter to add second todo item on internal:attr=[placeholder="What needs to be done?"i]
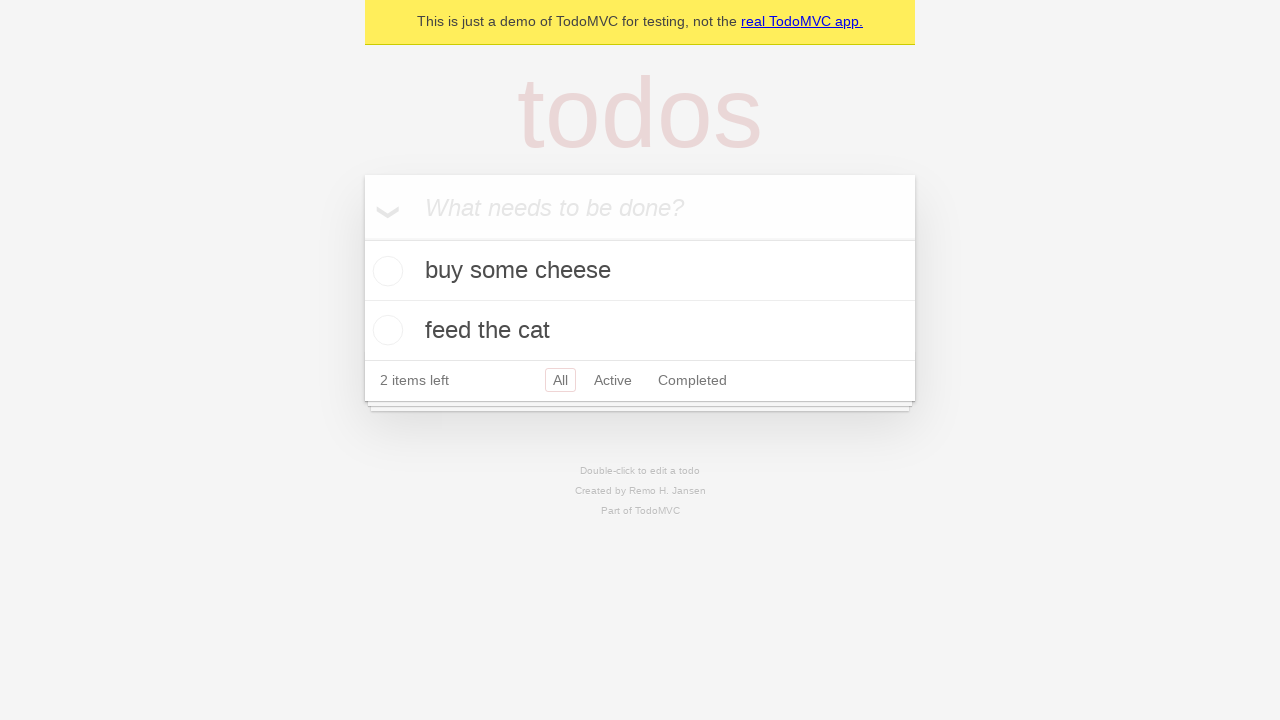

Checked checkbox for first todo item 'buy some cheese' at (385, 271) on internal:testid=[data-testid="todo-item"s] >> nth=0 >> internal:role=checkbox
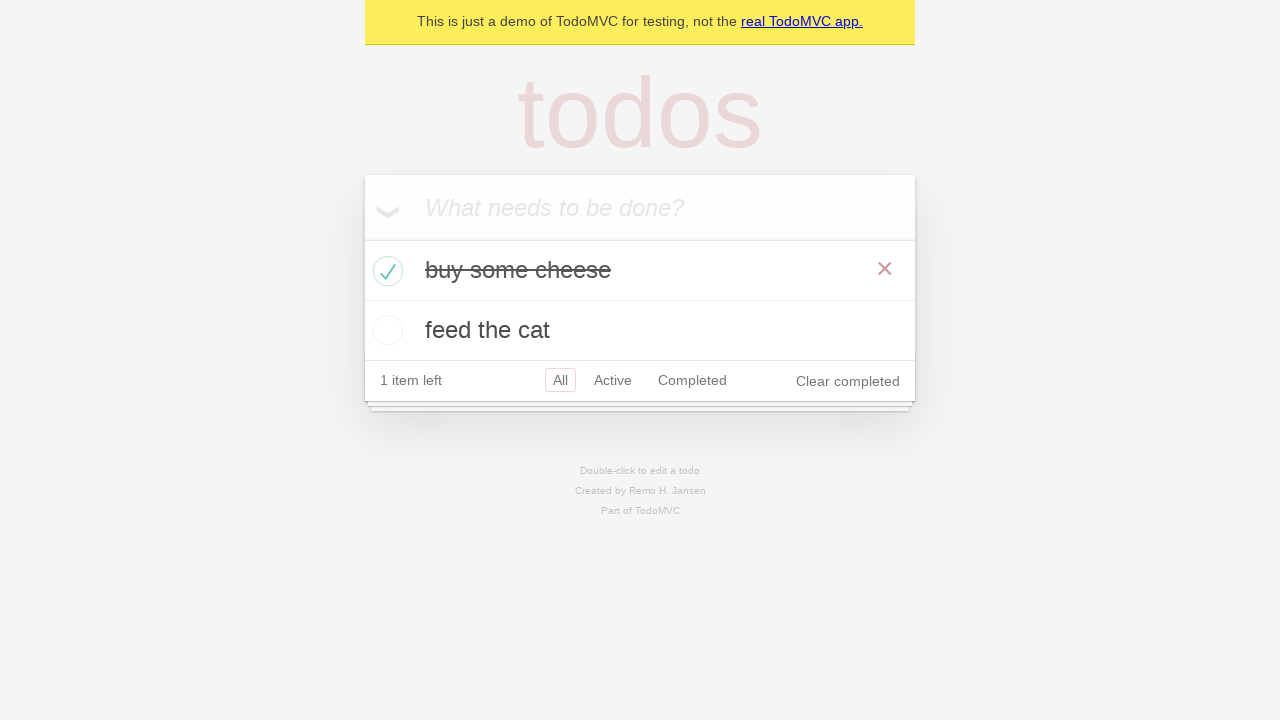

Checked checkbox for second todo item 'feed the cat' at (385, 330) on internal:testid=[data-testid="todo-item"s] >> nth=1 >> internal:role=checkbox
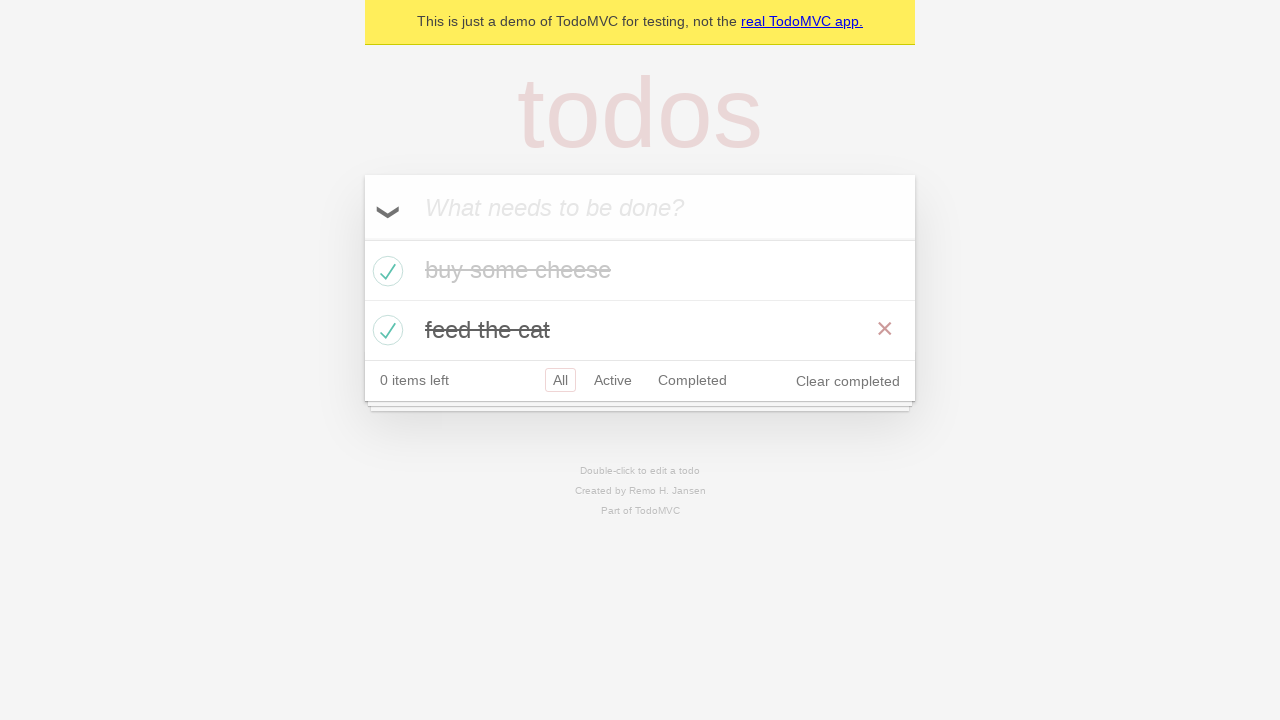

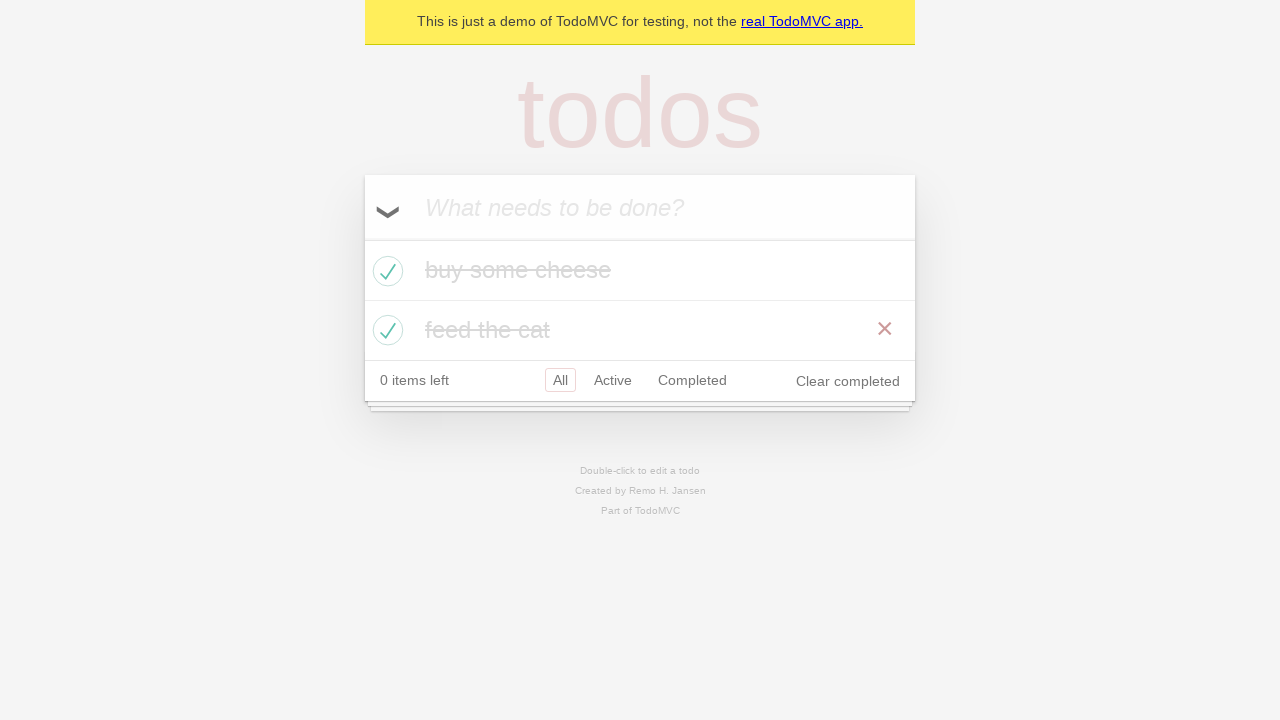